Tests the Text Box form by filling in full name, email, current address, and permanent address fields, then submitting the form

Starting URL: https://demoqa.com/elements

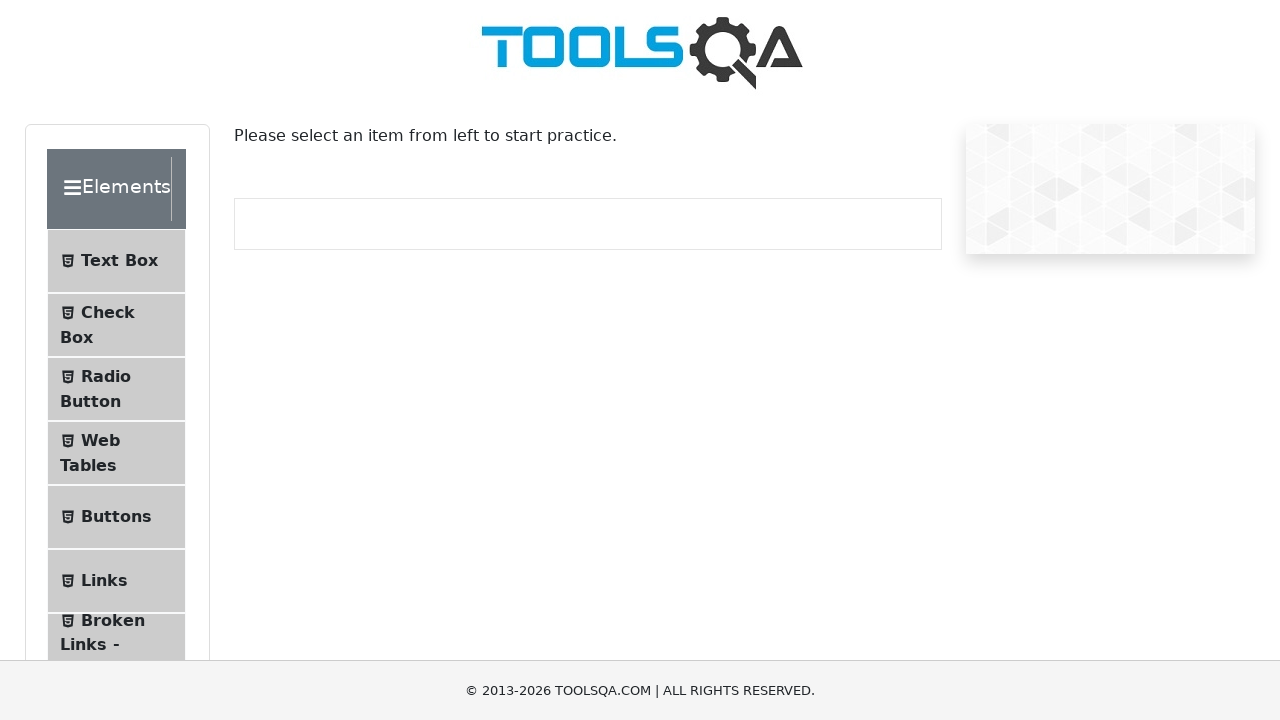

Clicked on Text Box button at (116, 261) on li#item-0
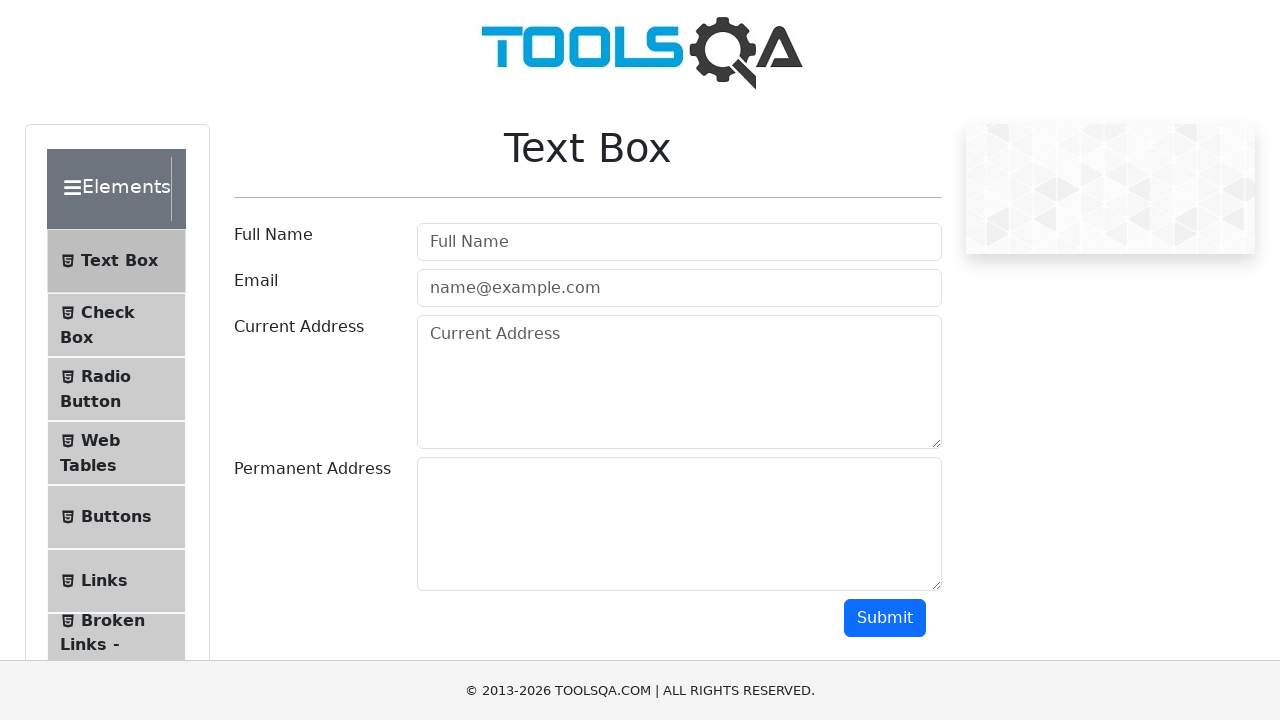

Filled Full Name field with 'Mykola Petrov' on input[placeholder="Full Name"]
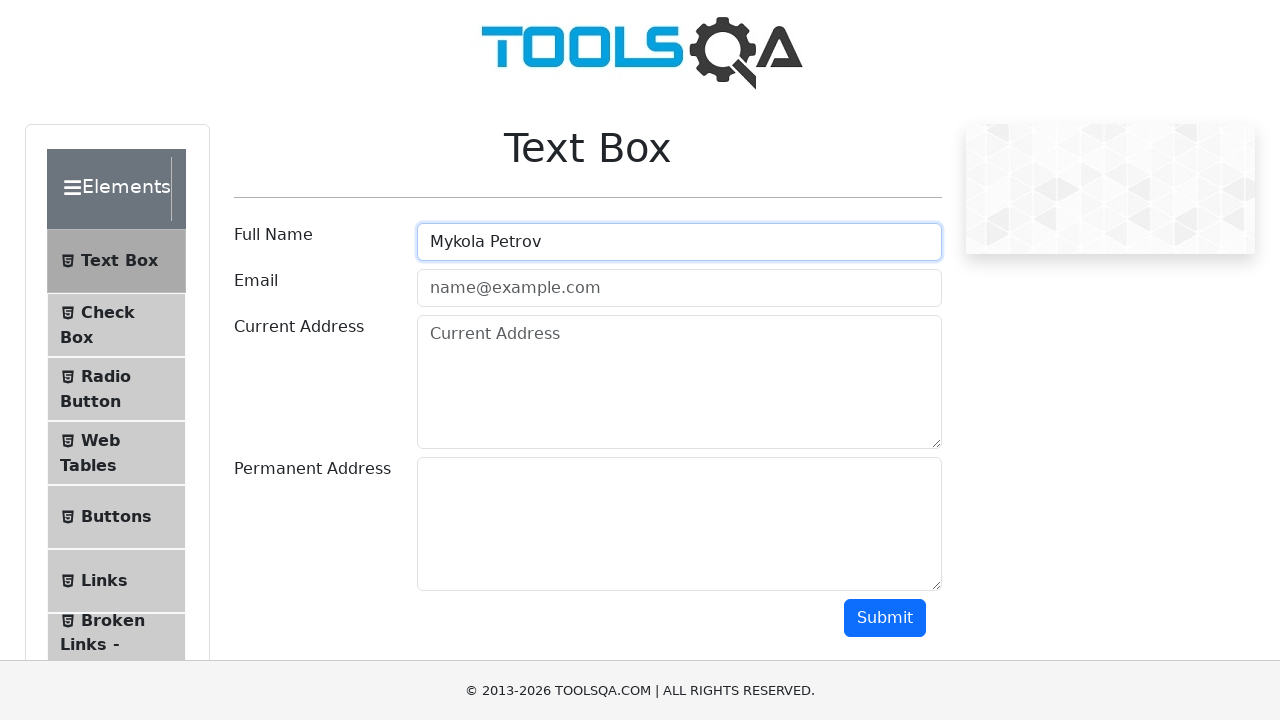

Filled email field with 'petroffn@gmail.com' on input[placeholder="name@example.com"]
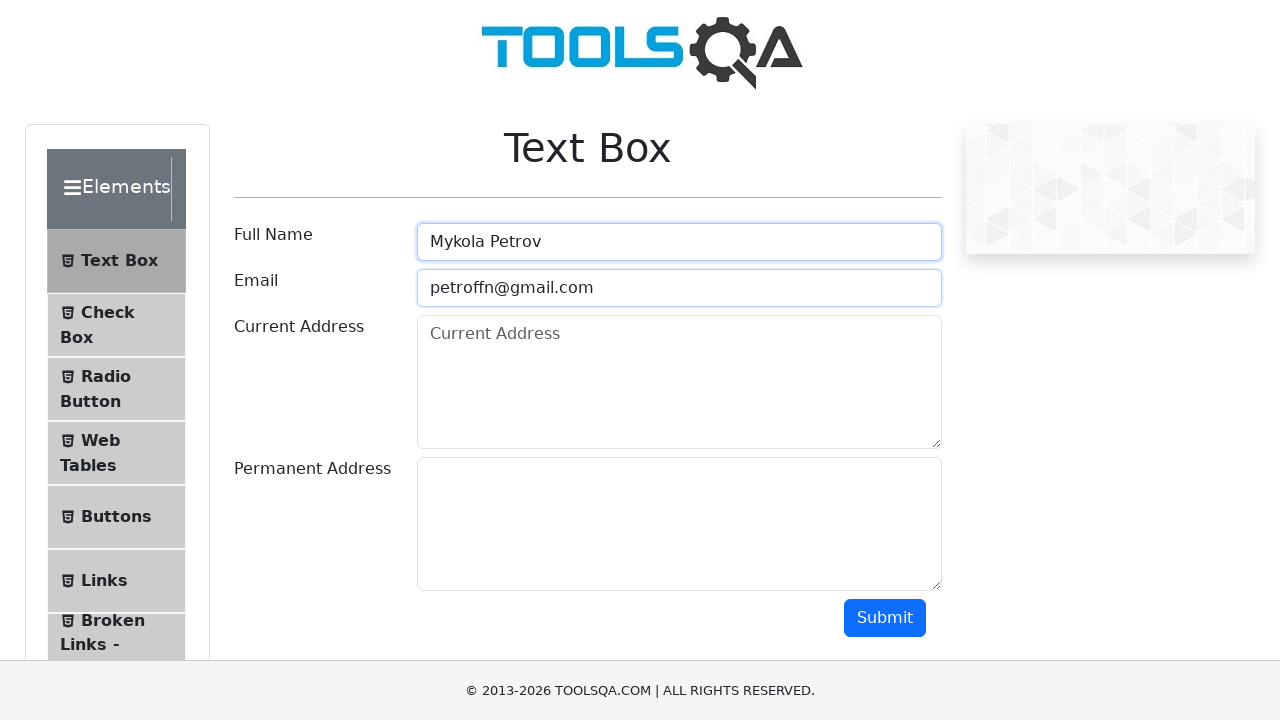

Filled Current Address field with Ukrainian address on textarea[placeholder="Current Address"]
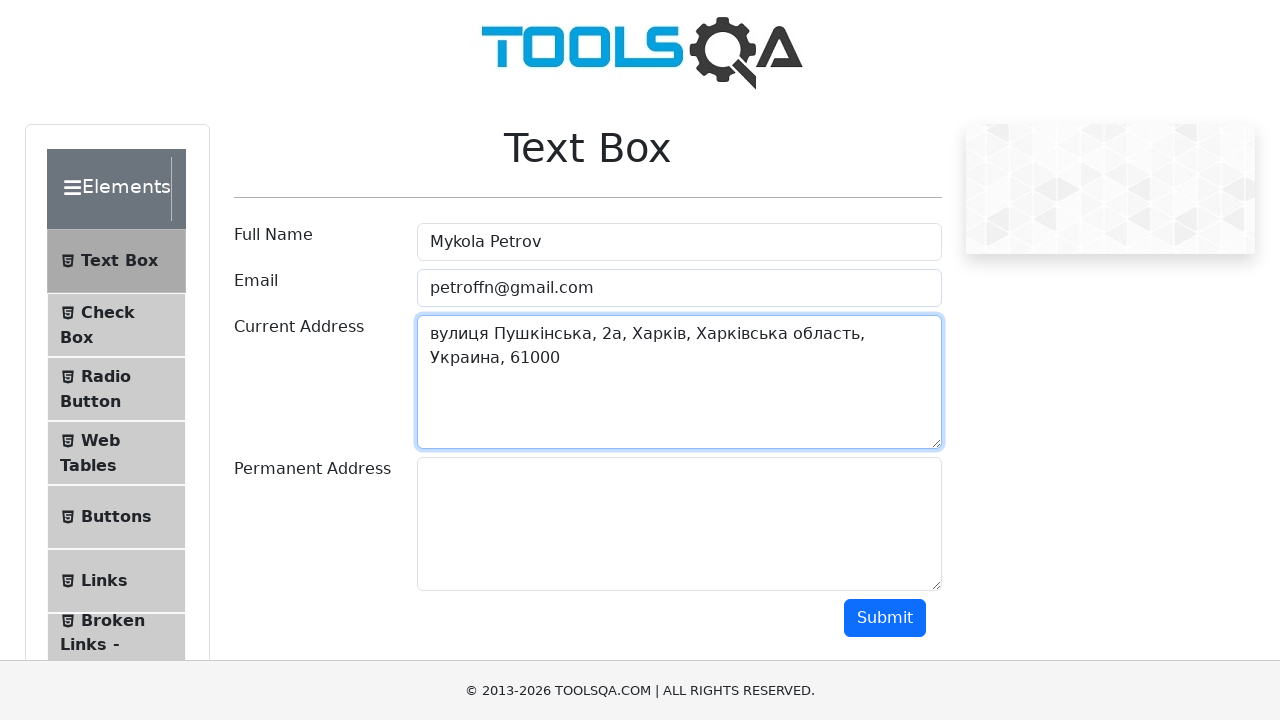

Filled Permanent Address field with Ukrainian address on textarea#permanentAddress
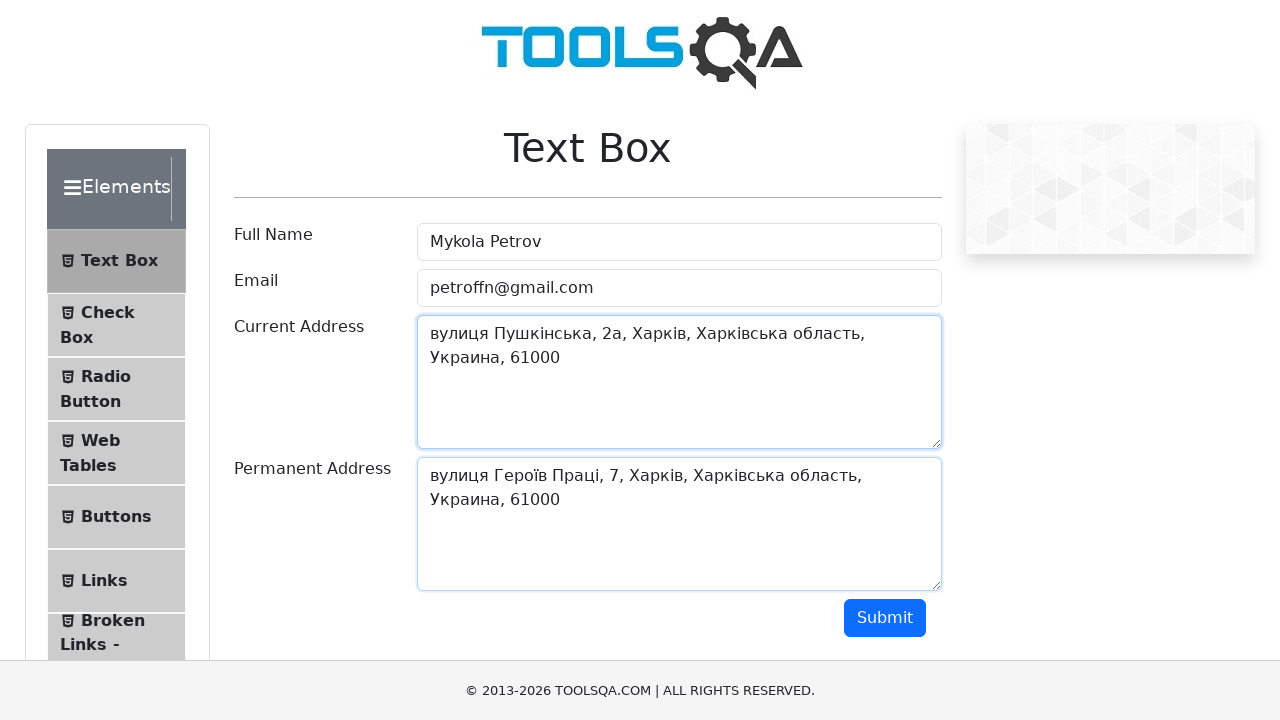

Clicked Submit button to submit the form at (885, 618) on button#submit
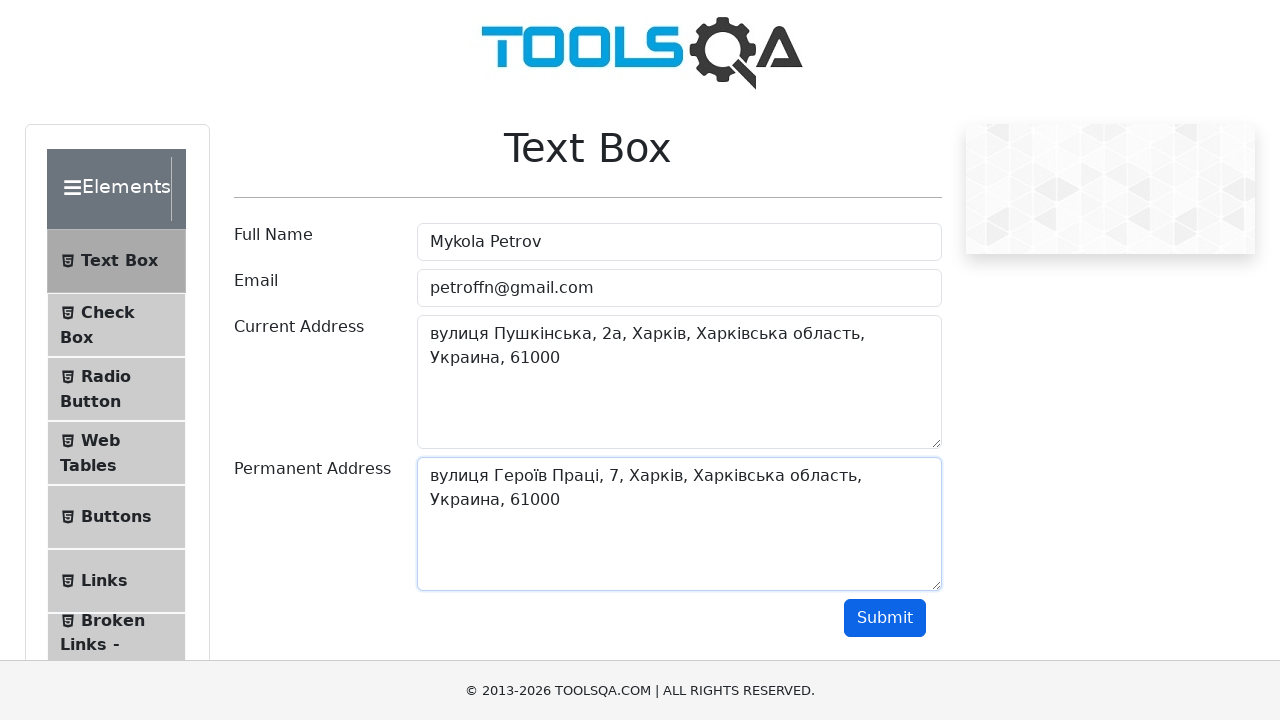

Form submission output appeared on the page
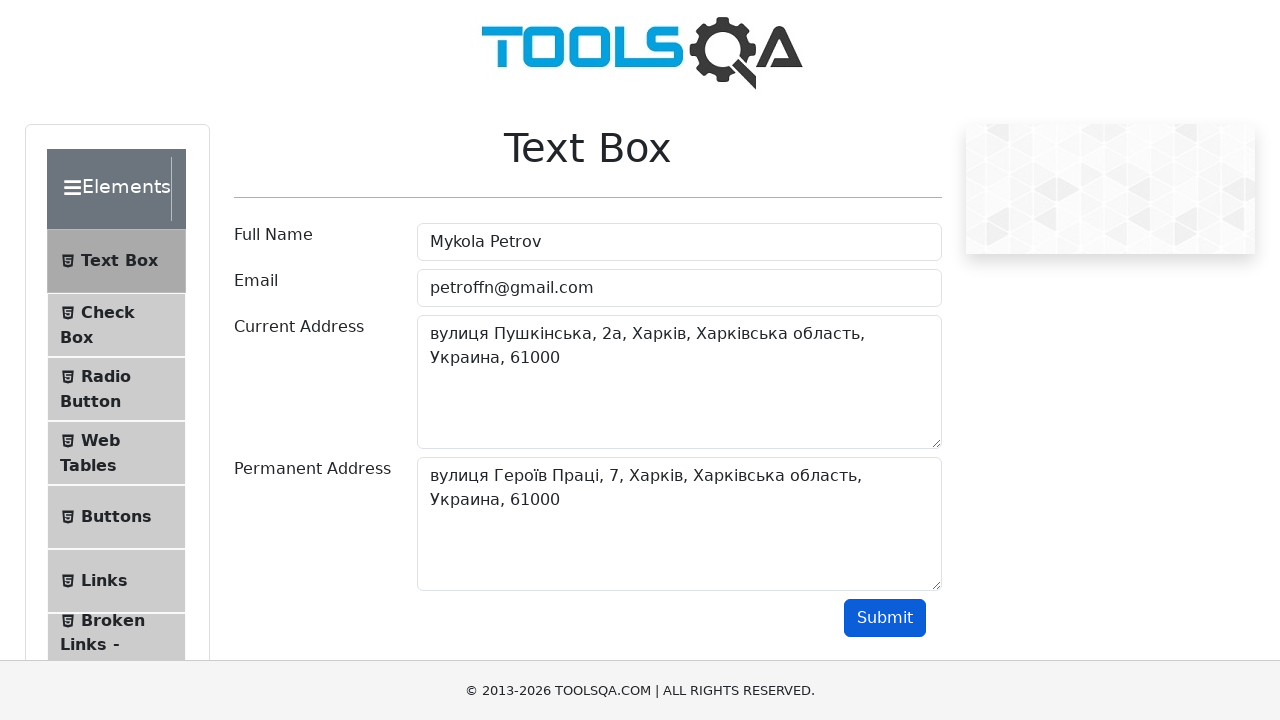

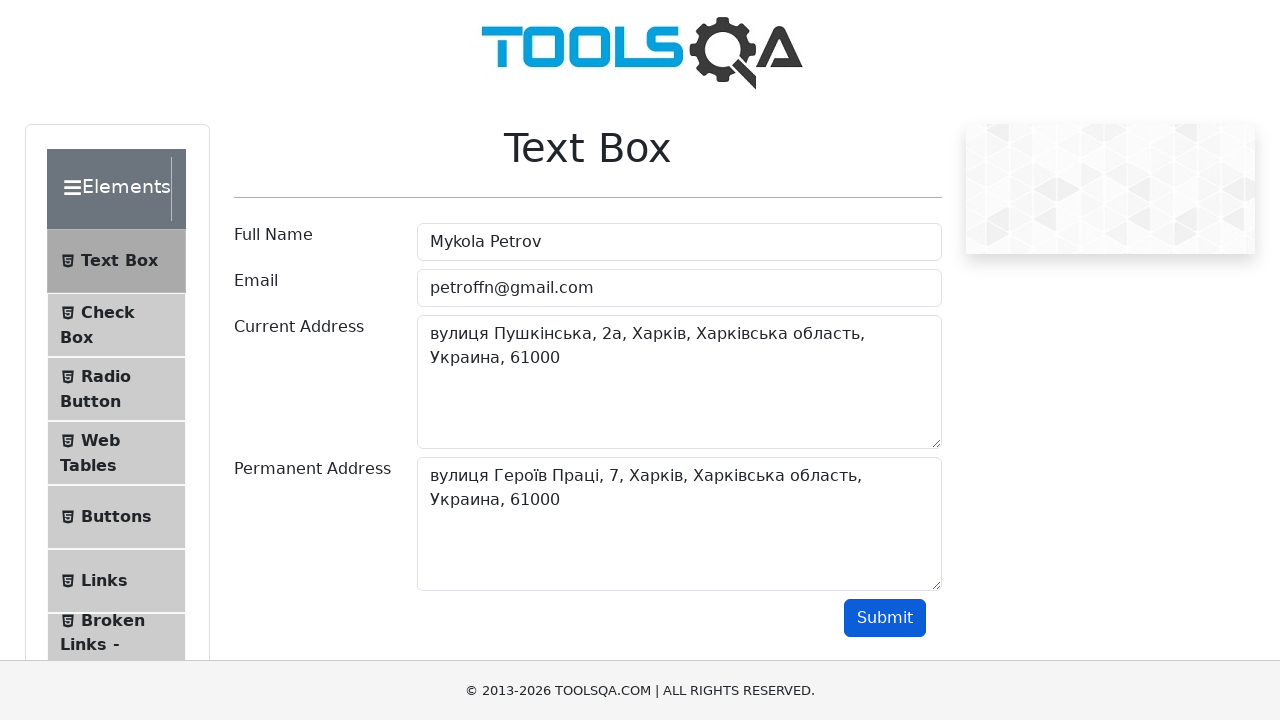